Tests a JavaScript prompt alert by clicking a button, entering text into the prompt, accepting it, and verifying the entered text appears in the result

Starting URL: http://the-internet.herokuapp.com/javascript_alerts

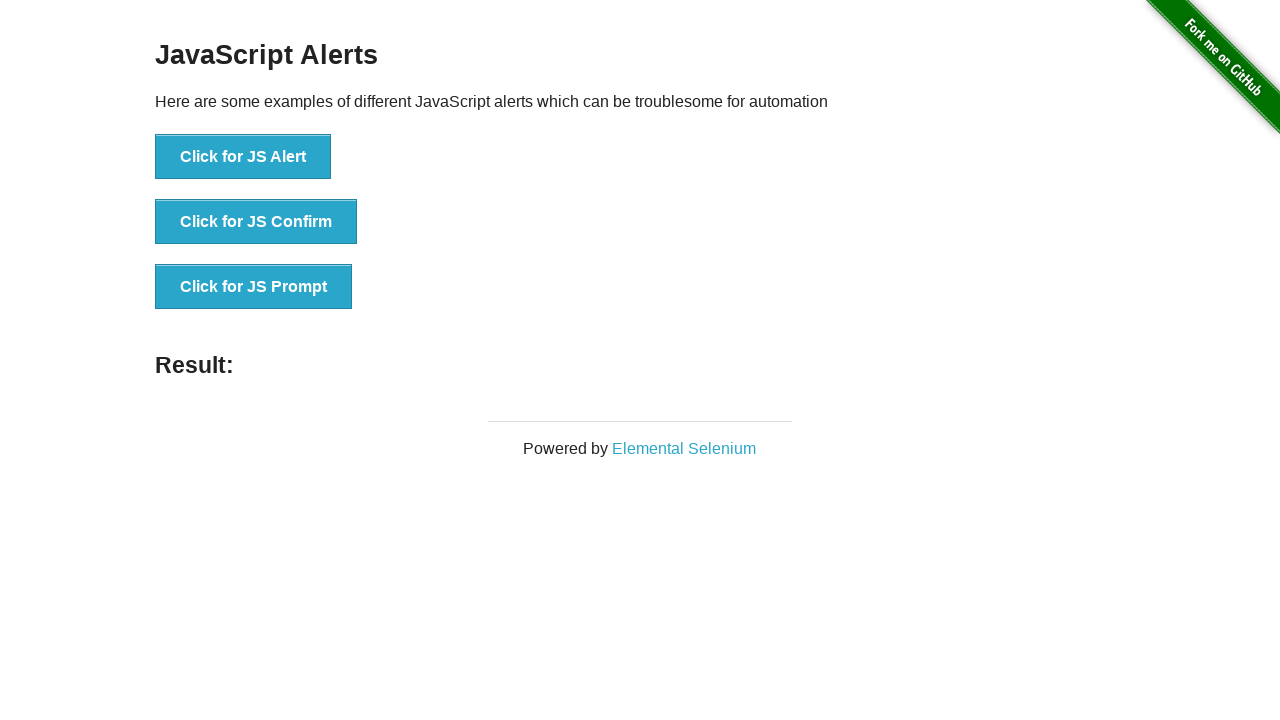

Set up dialog handler to accept prompt with 'TestMessage'
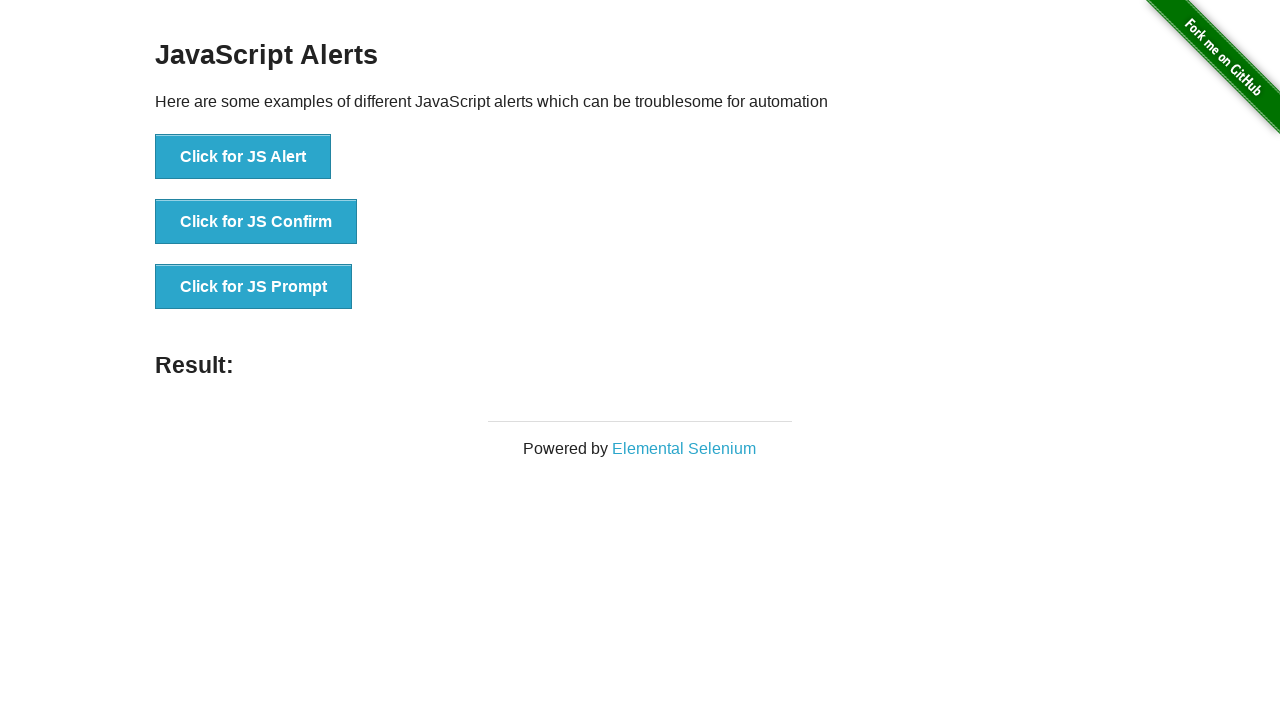

Clicked the JavaScript prompt button at (254, 287) on xpath=//button[@onclick = 'jsPrompt()']
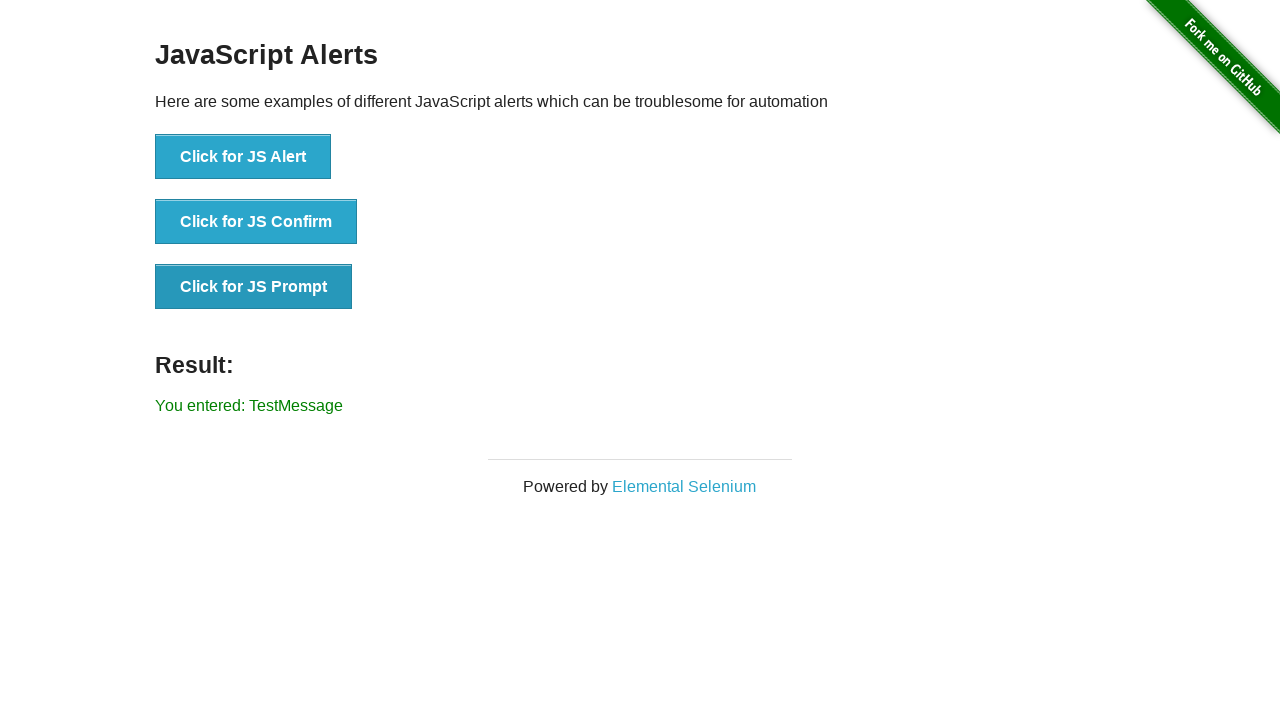

Result element loaded after prompt was accepted
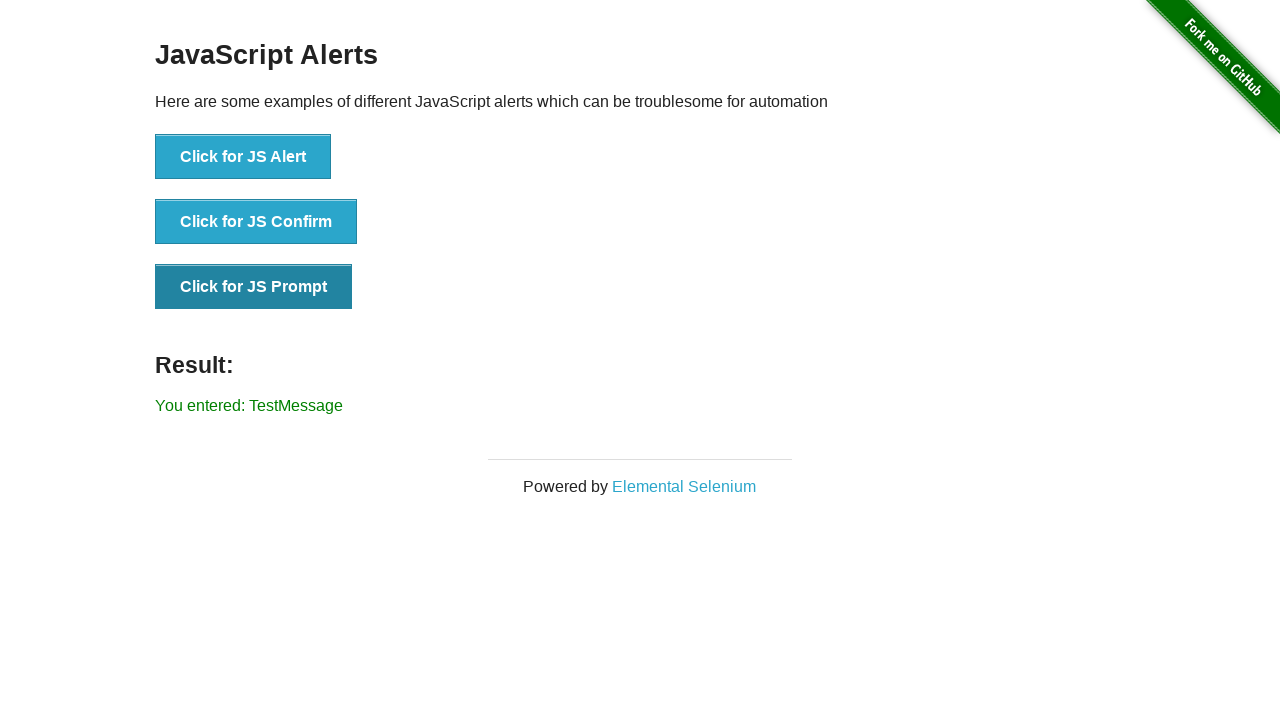

Retrieved result text from page
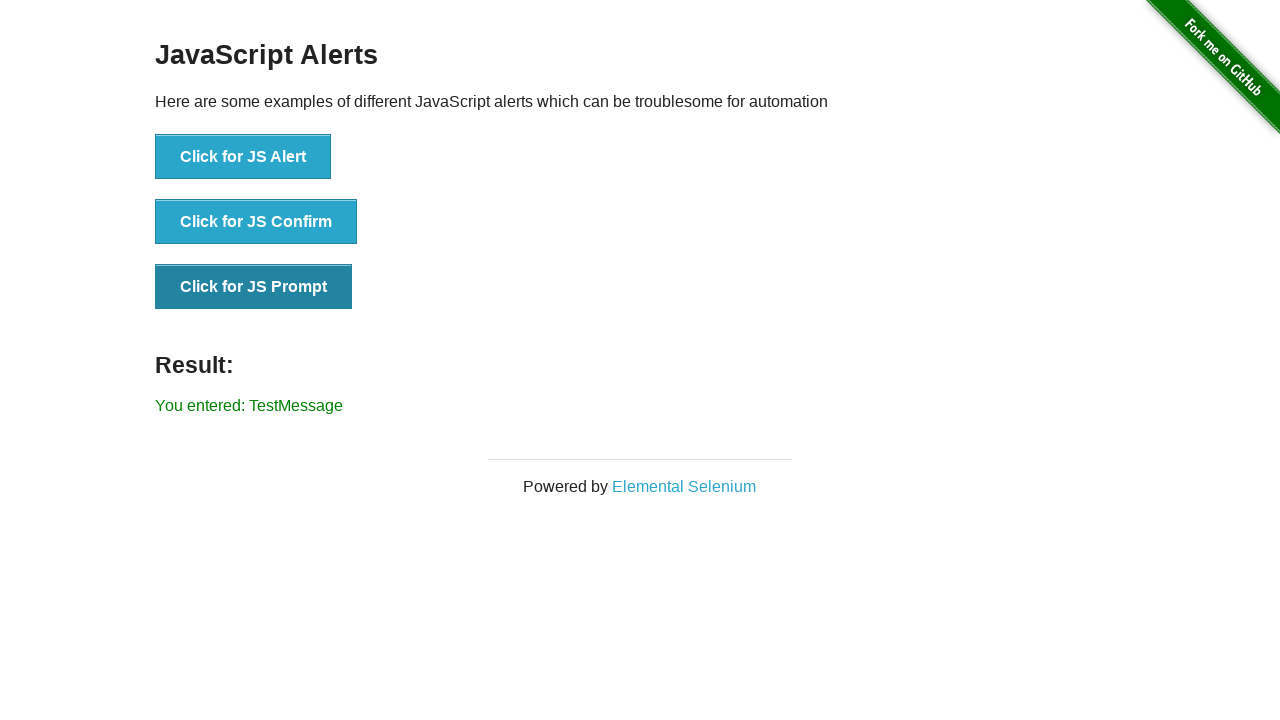

Verified that 'TestMessage' appears in the result text
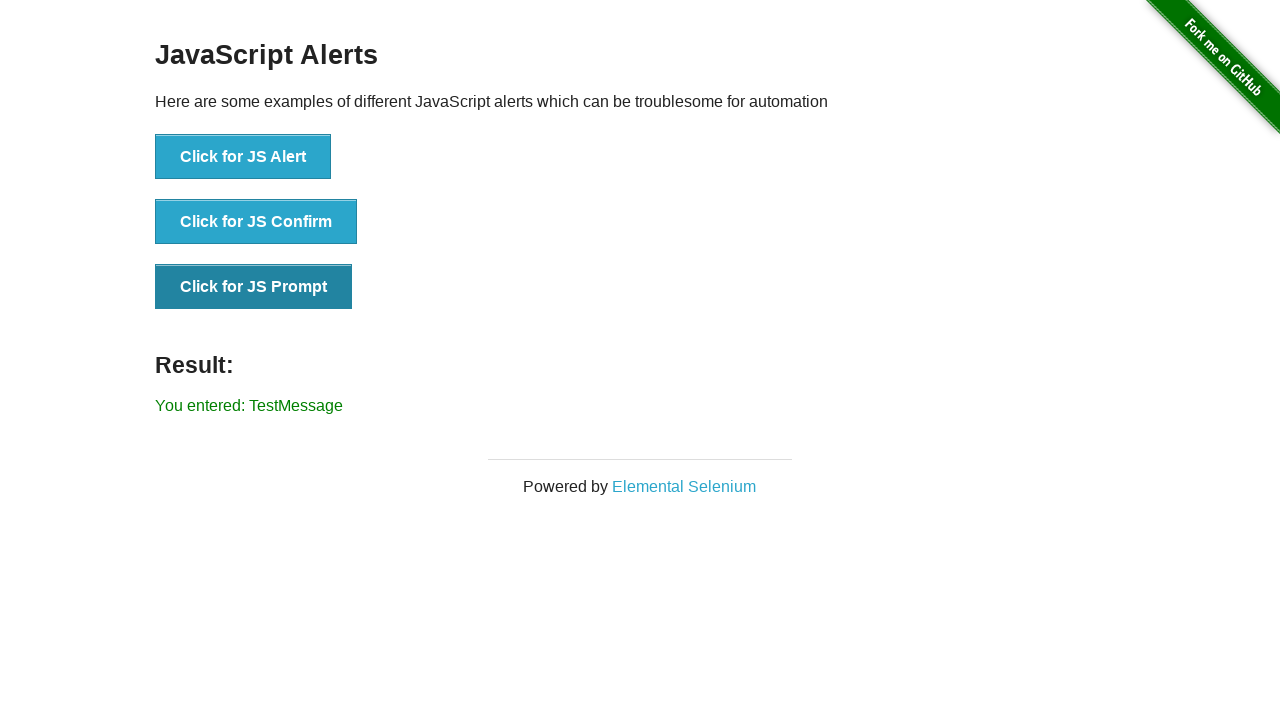

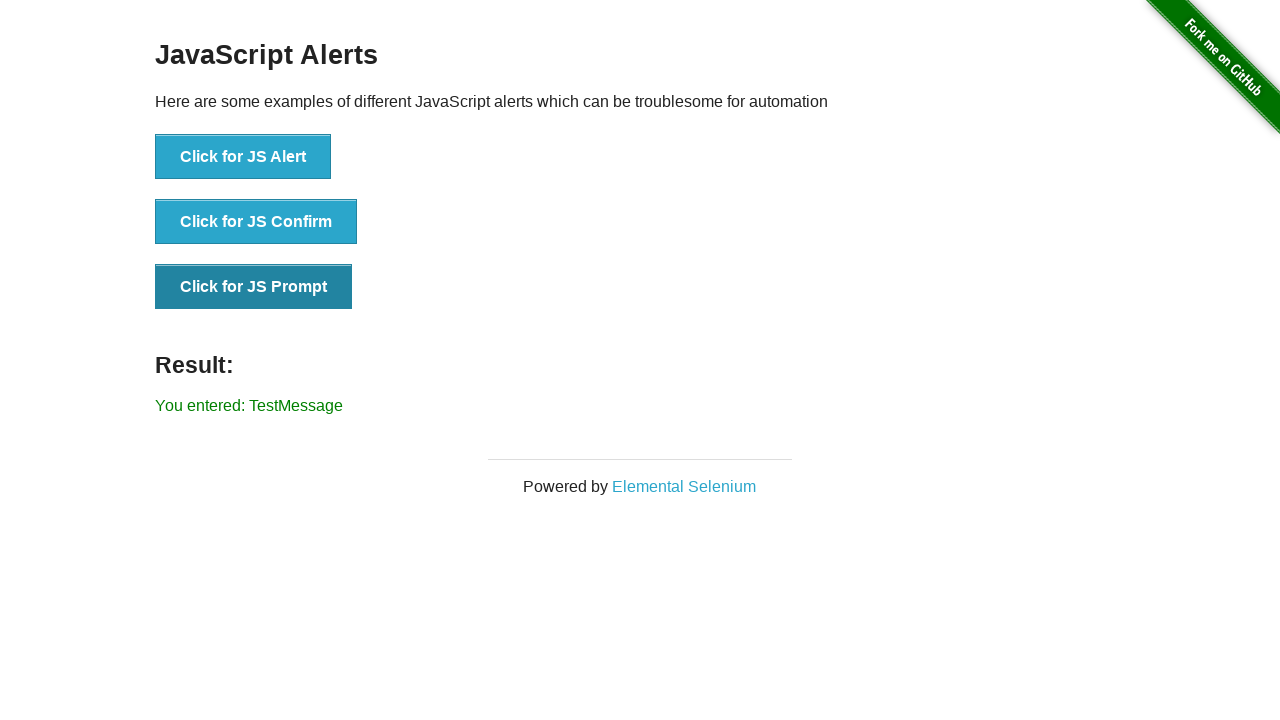